Tests checkbox functionality by locating two checkboxes and clicking them if they are not already selected, ensuring both end up in a checked state.

Starting URL: https://the-internet.herokuapp.com/checkboxes

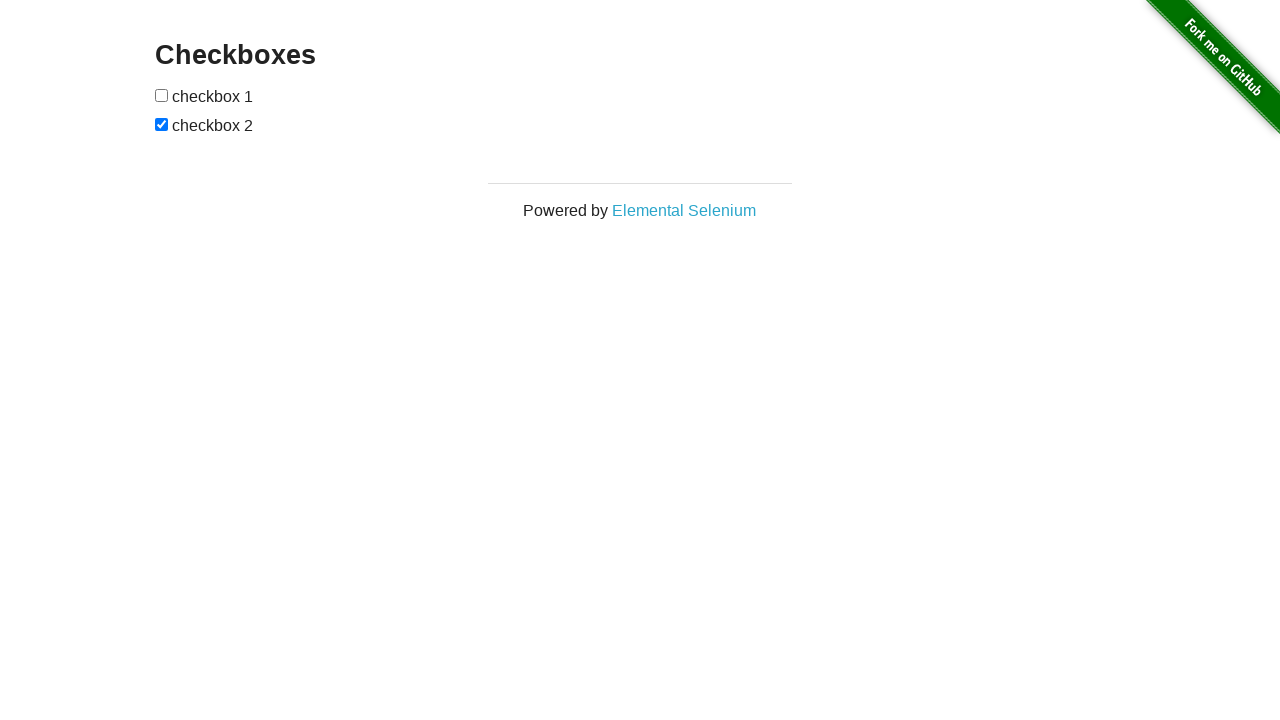

Located first checkbox element
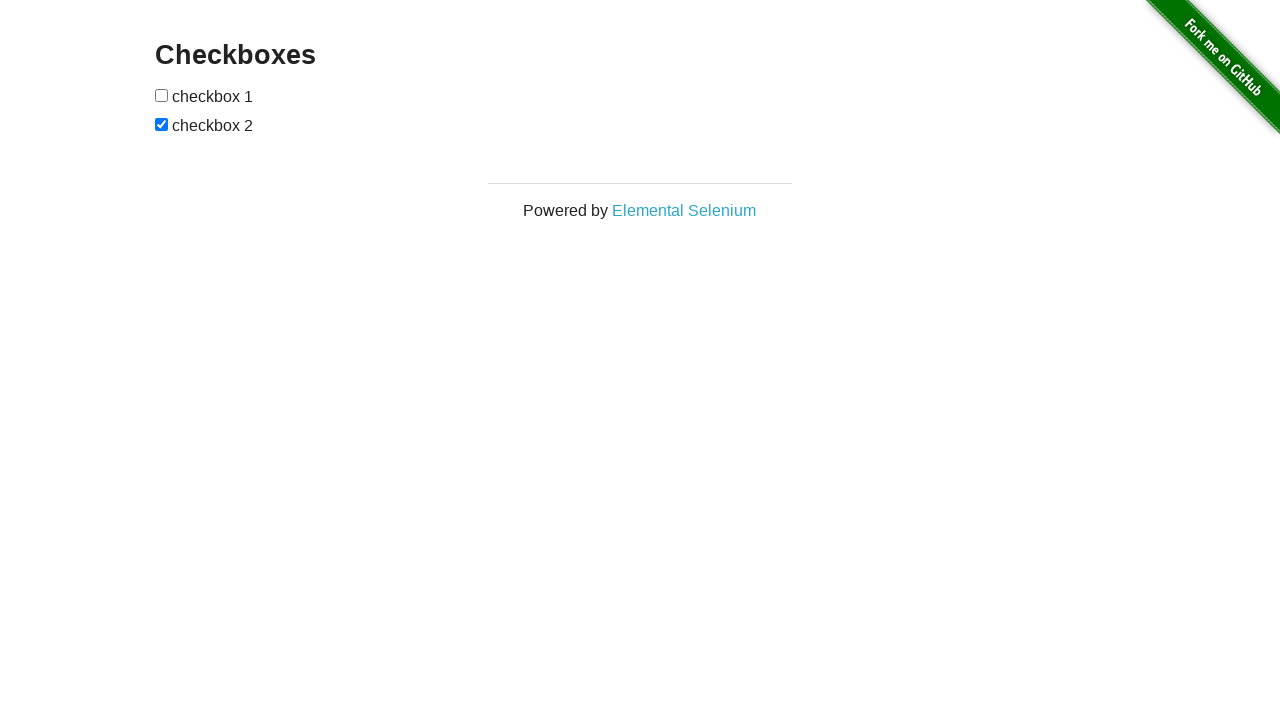

Located second checkbox element
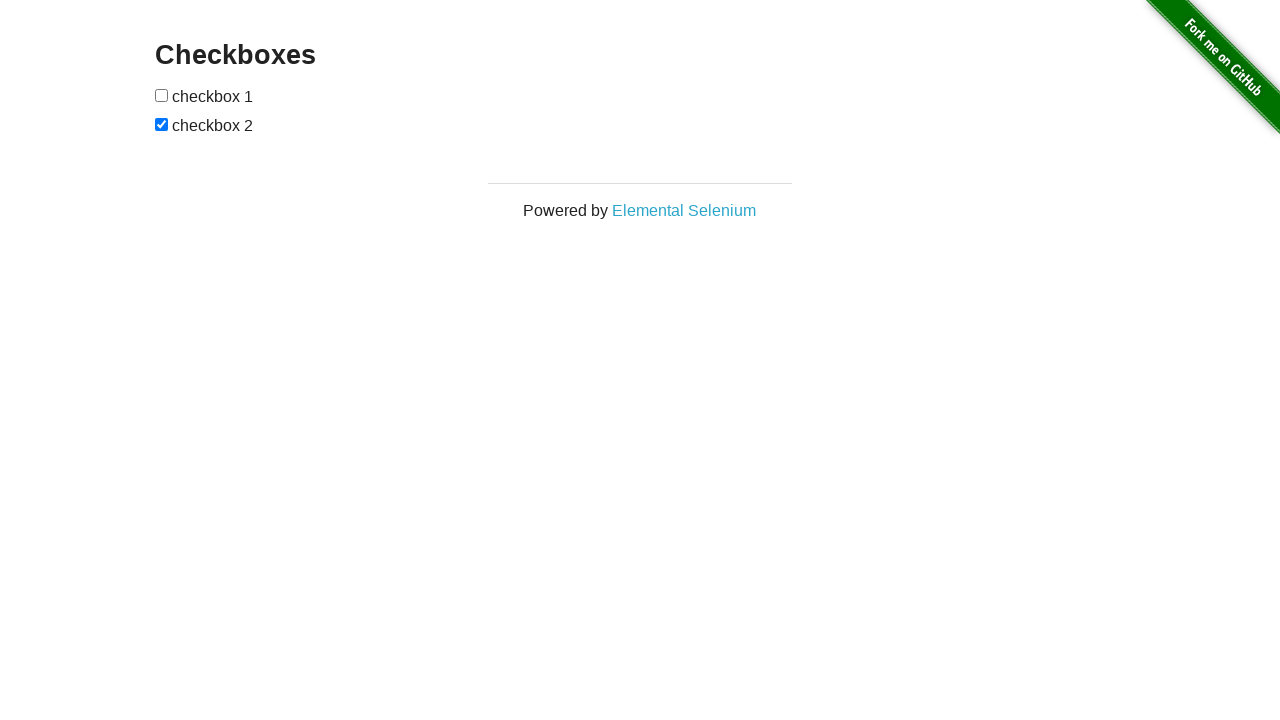

First checkbox is not checked, checking its state
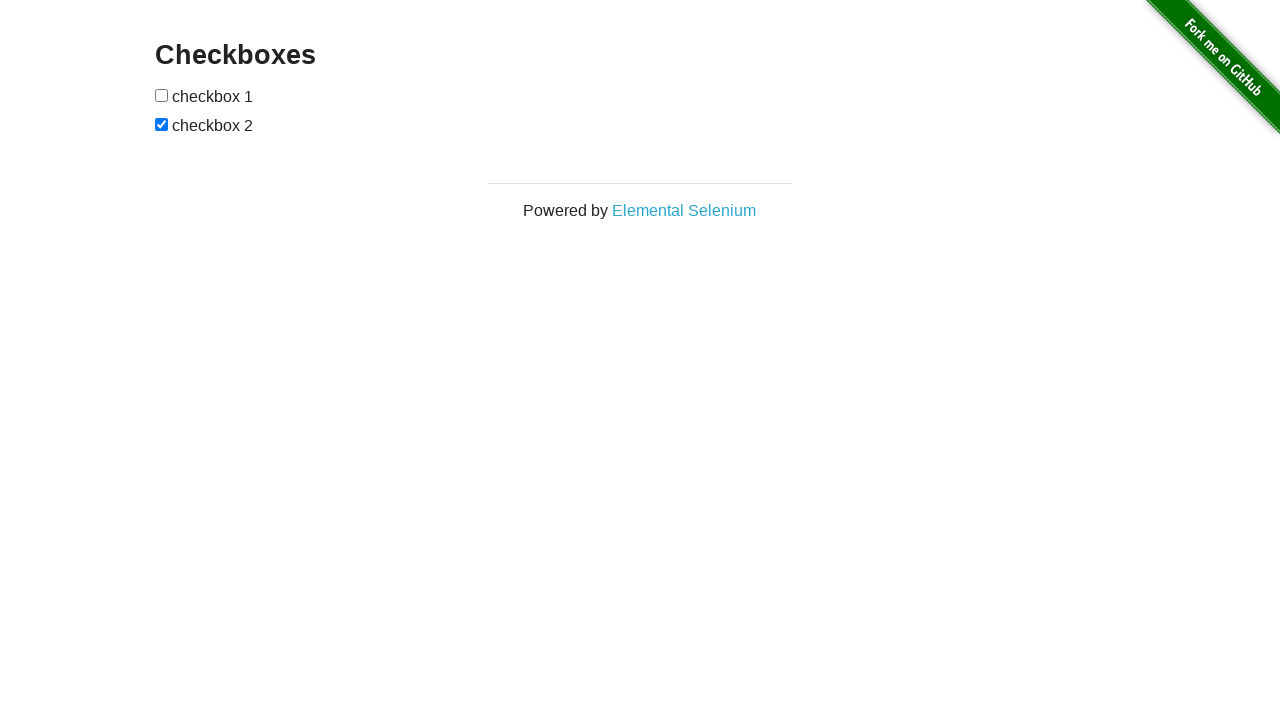

Clicked first checkbox to select it at (162, 95) on (//input[@type='checkbox'])[1]
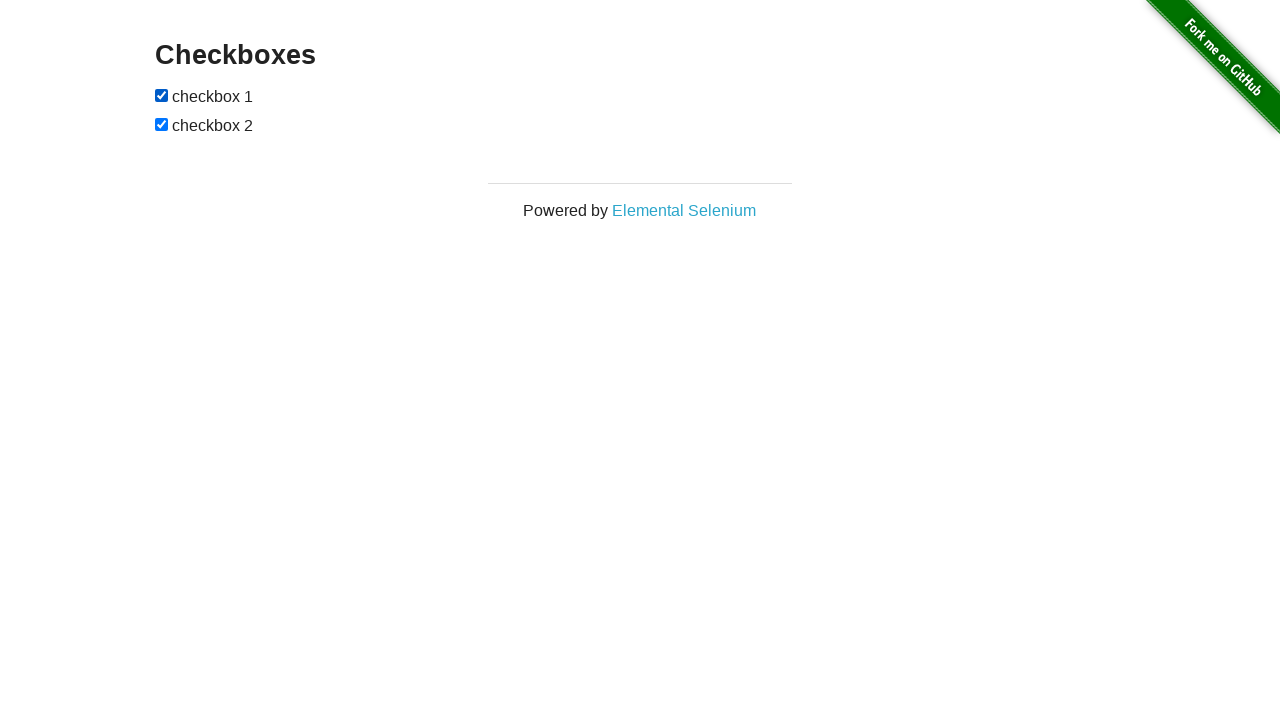

Second checkbox is already checked, skipping click
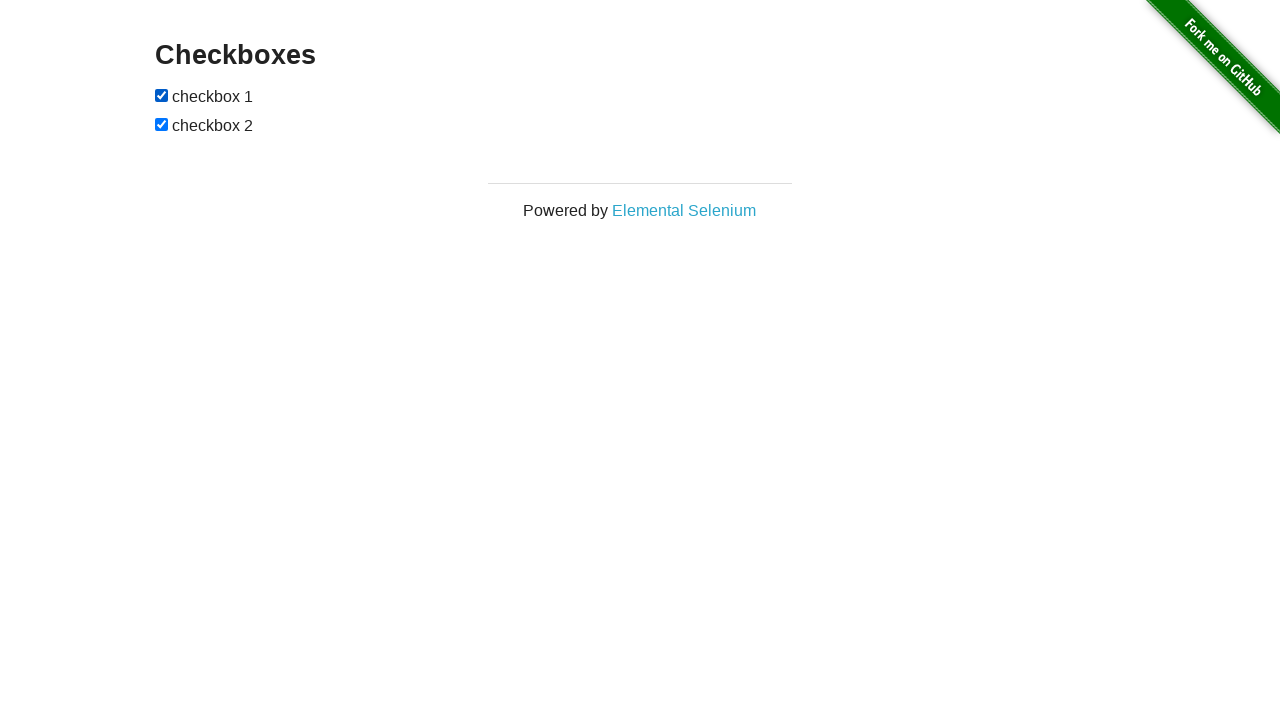

Verified first checkbox is selected
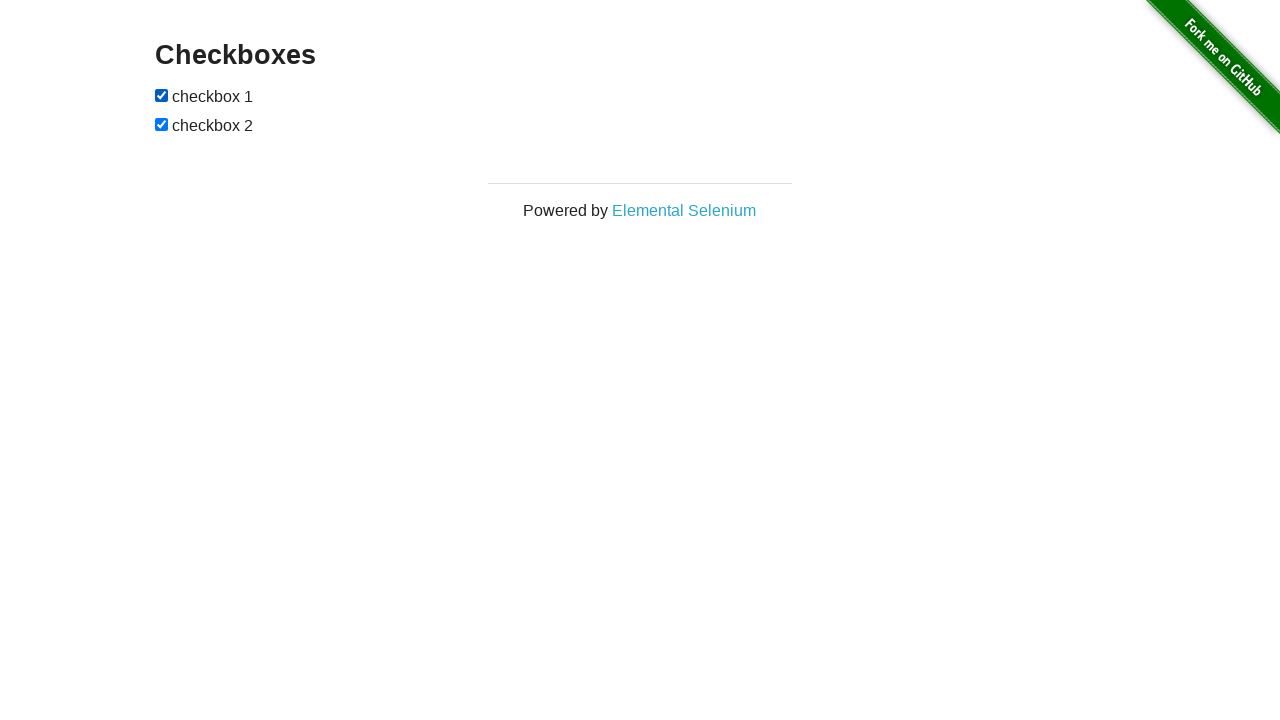

Verified second checkbox is selected
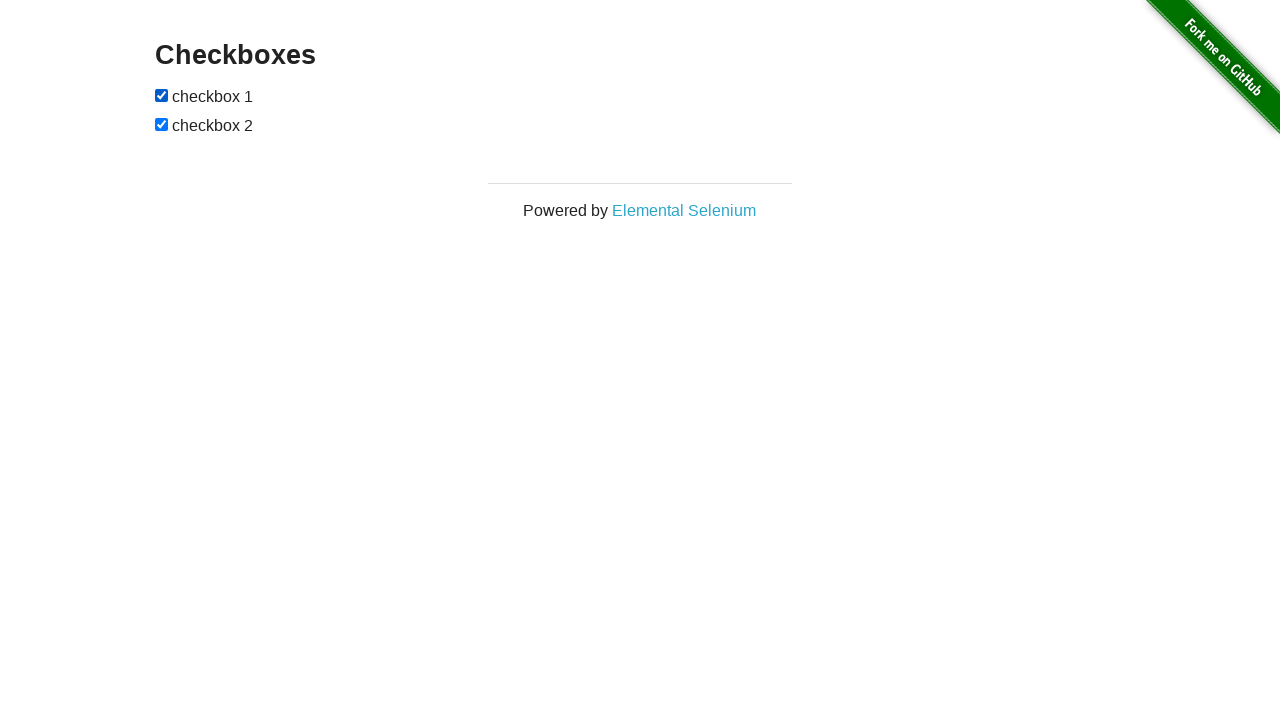

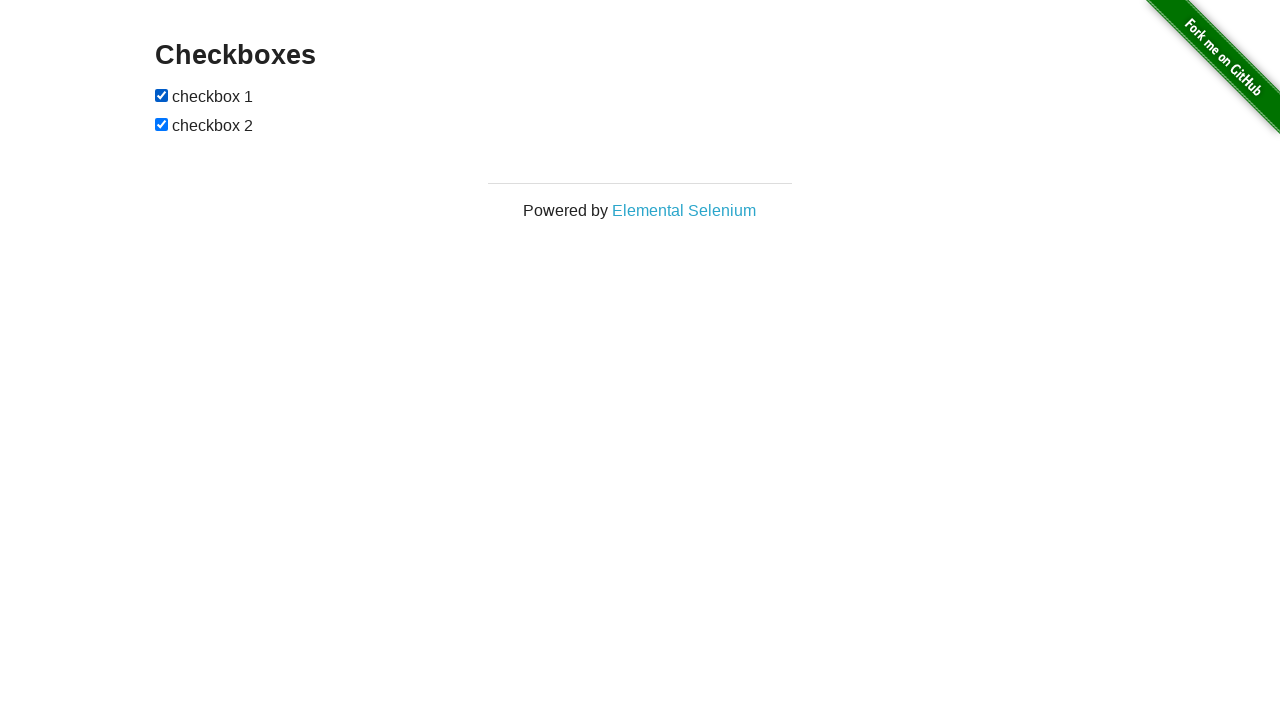